Navigates to the OrangeHRM demo site and verifies the page loads by checking the page title is present.

Starting URL: https://opensource-demo.orangehrmlive.com/

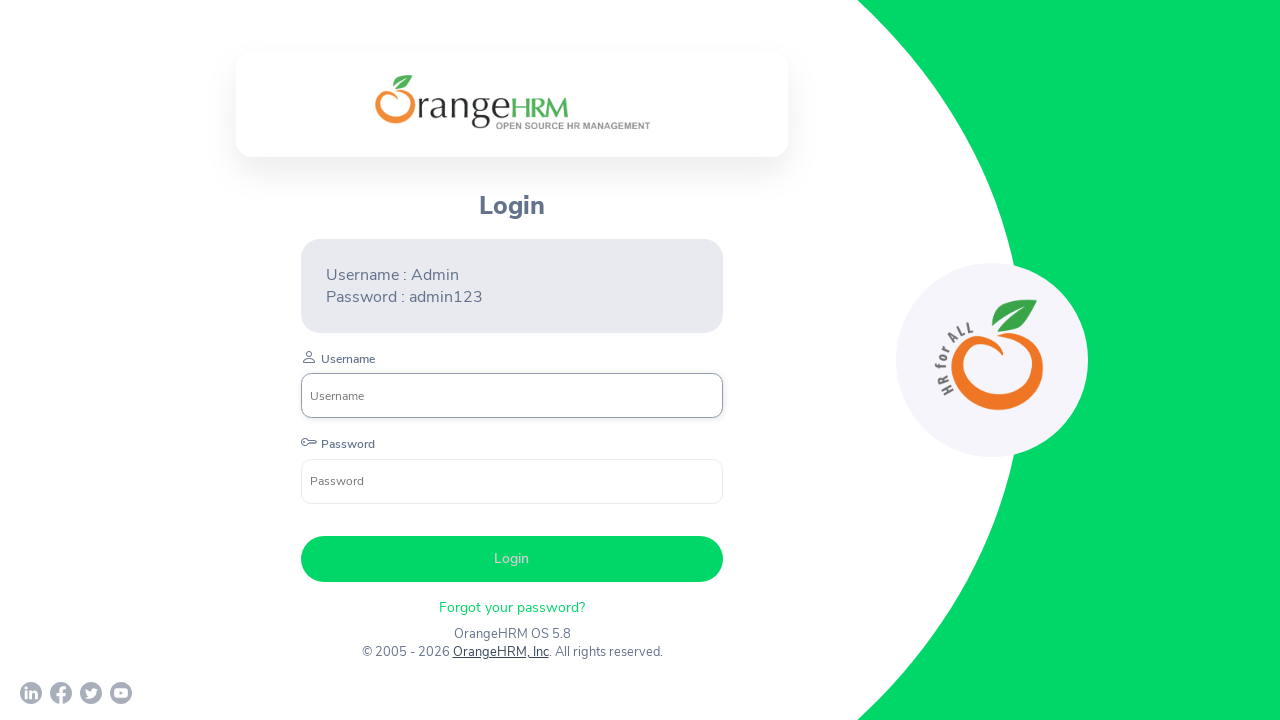

Navigated to OrangeHRM demo site
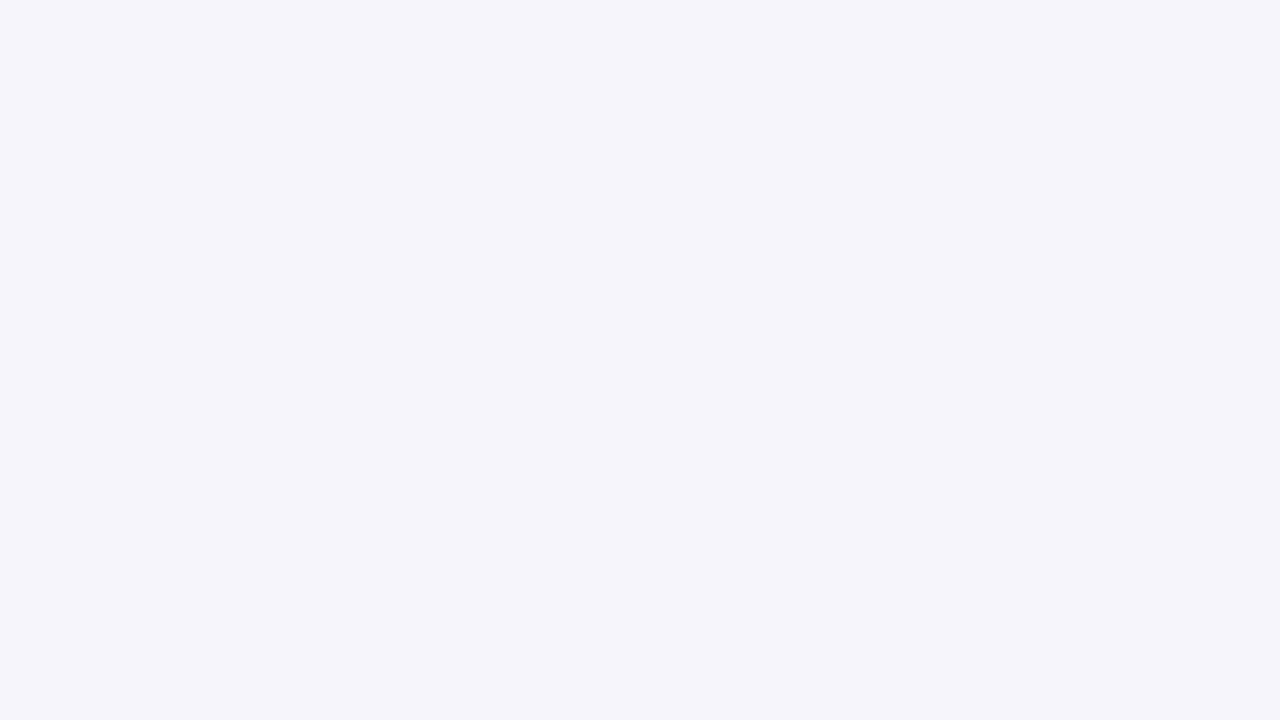

Page DOM content loaded
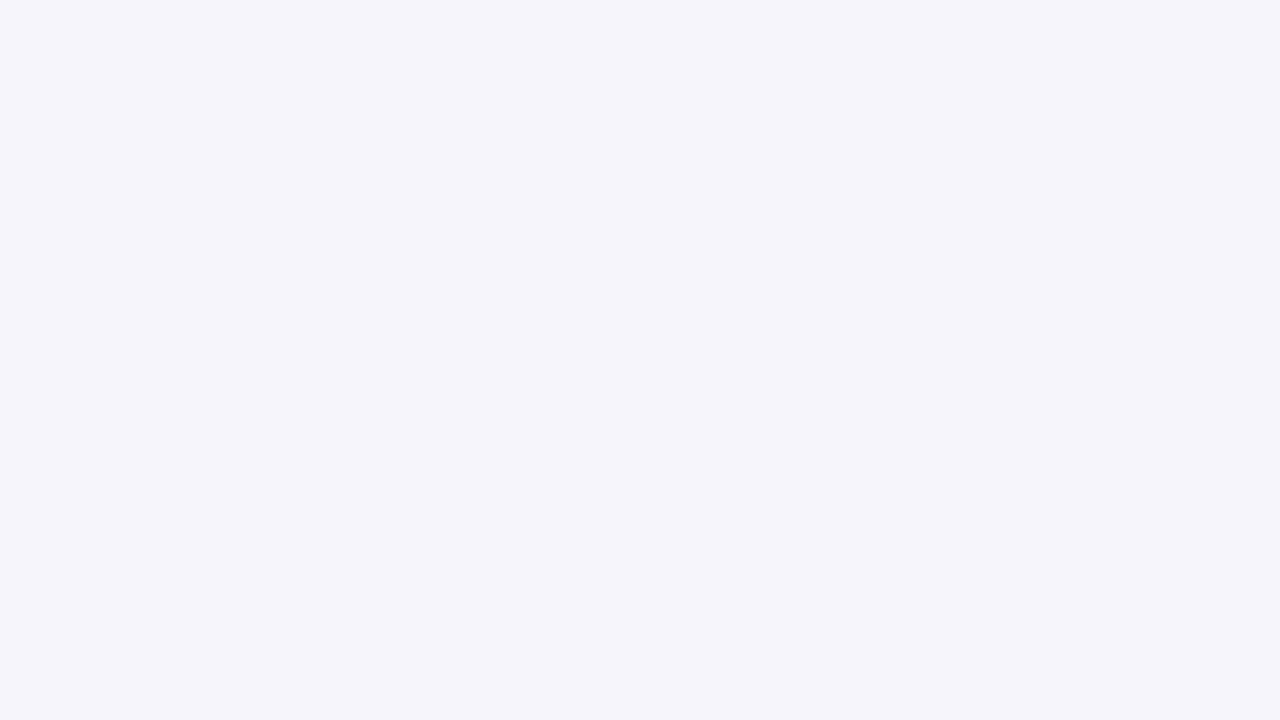

Retrieved page title: 'OrangeHRM'
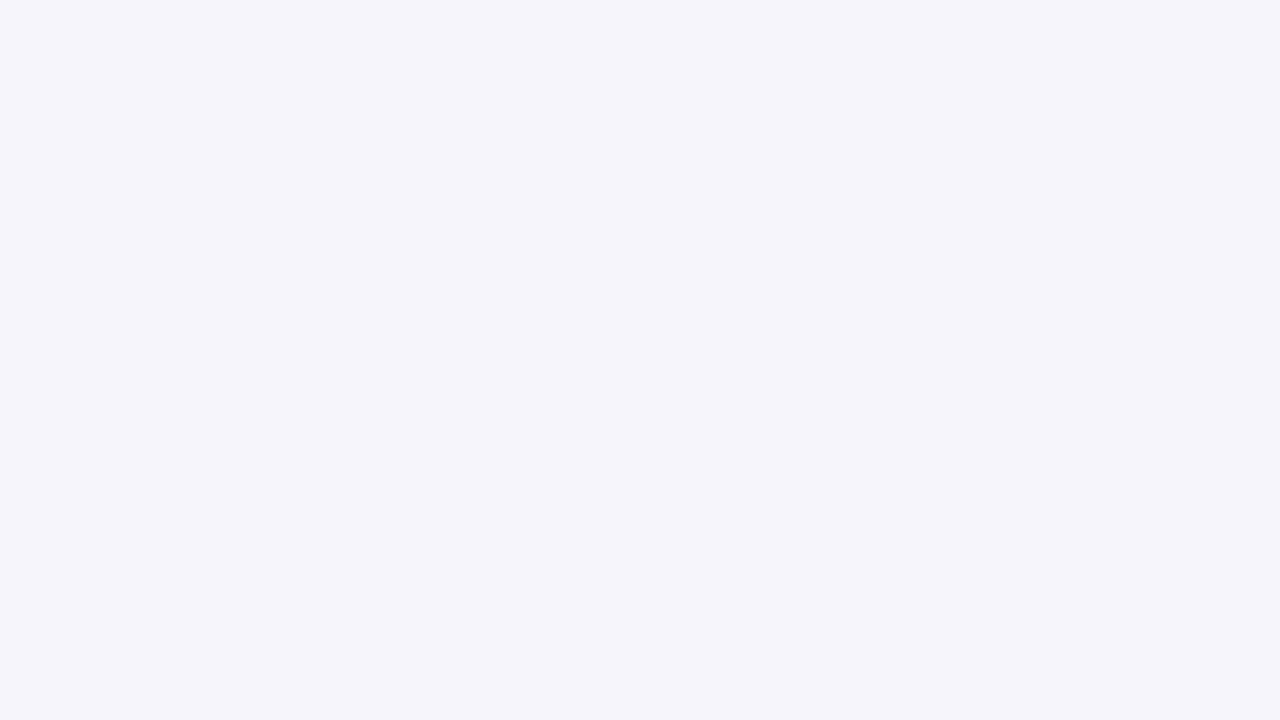

Verified page title is present and not empty
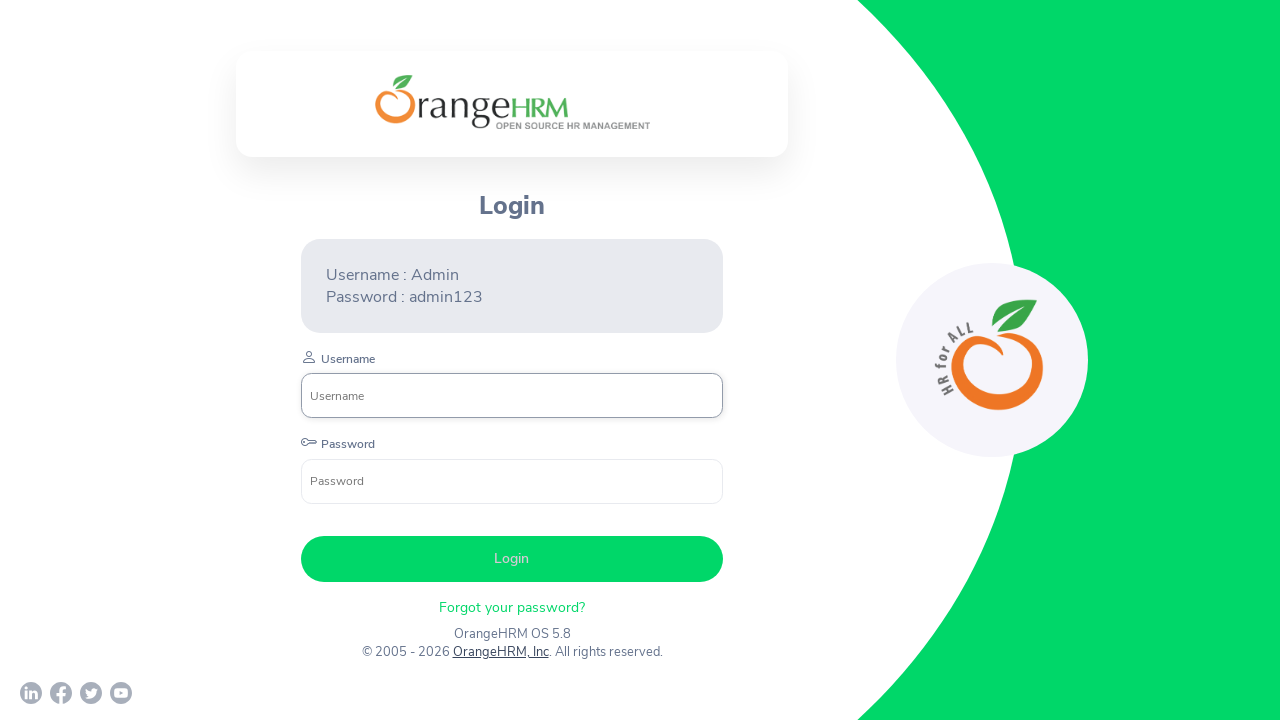

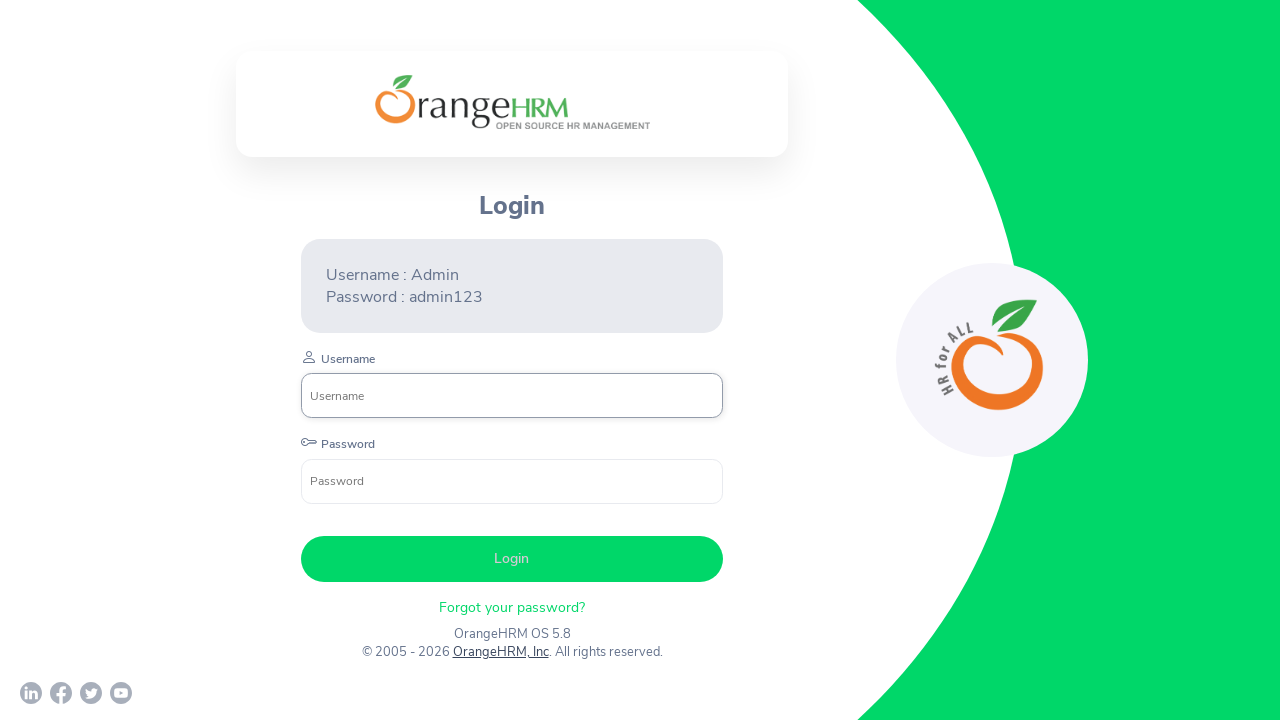